Tests that the complete all checkbox updates state when items are individually completed or cleared

Starting URL: https://demo.playwright.dev/todomvc

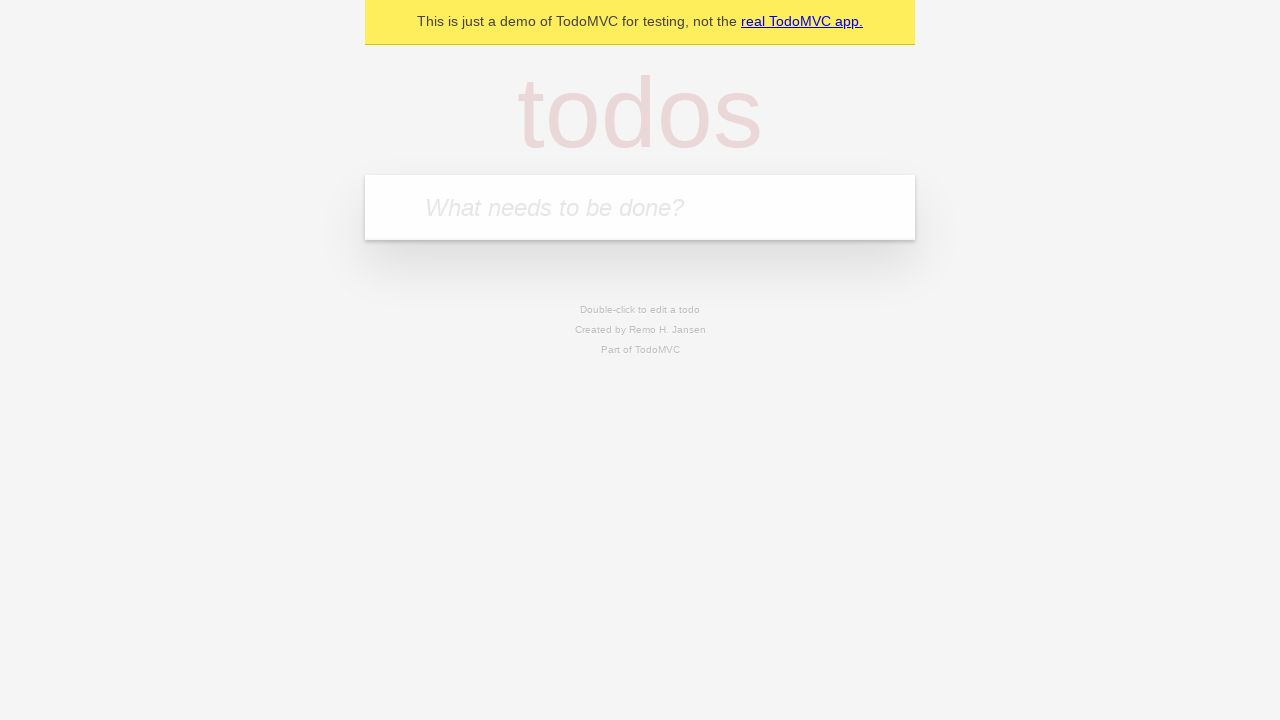

Filled todo input with 'buy some cheese' on internal:attr=[placeholder="What needs to be done?"i]
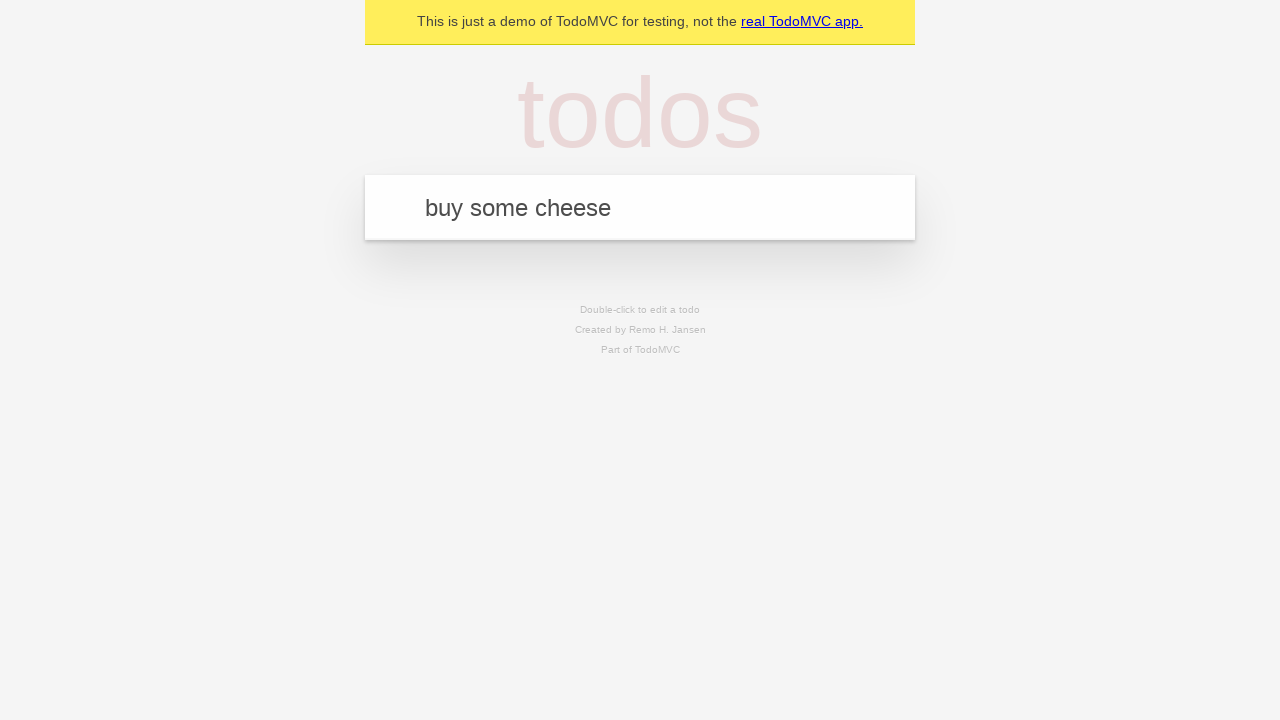

Pressed Enter to add todo 'buy some cheese' on internal:attr=[placeholder="What needs to be done?"i]
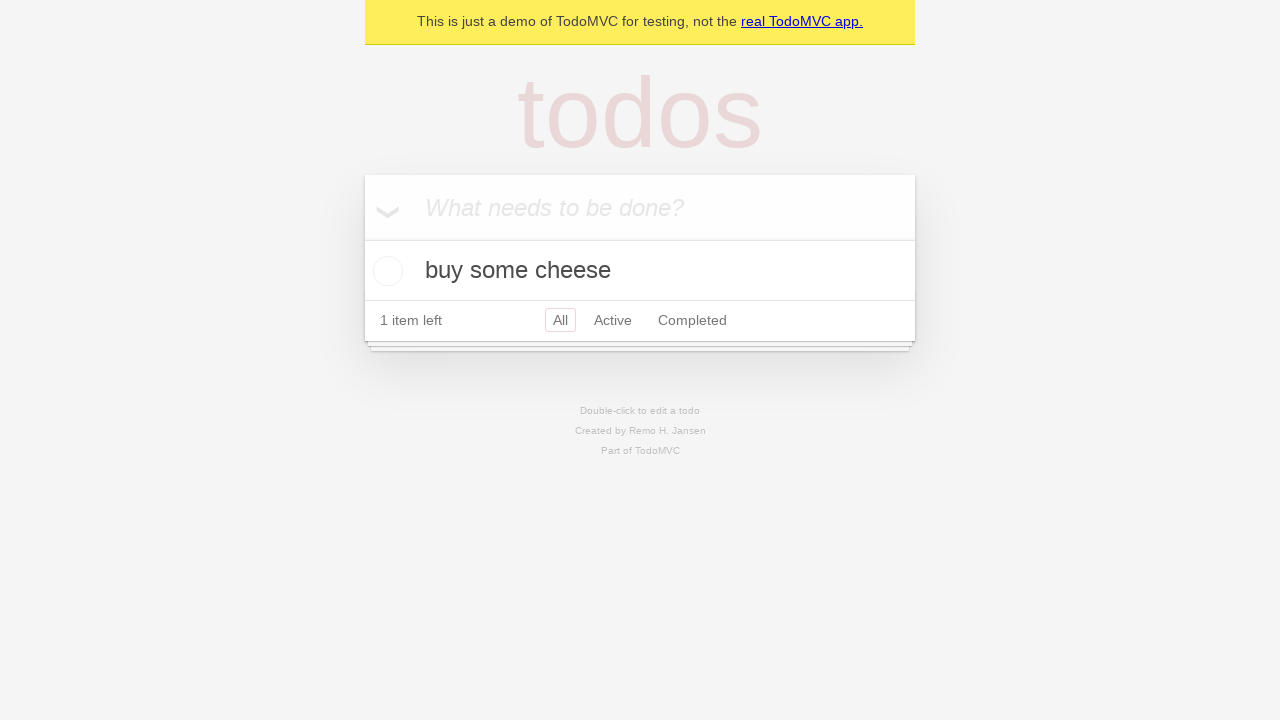

Filled todo input with 'feed the cat' on internal:attr=[placeholder="What needs to be done?"i]
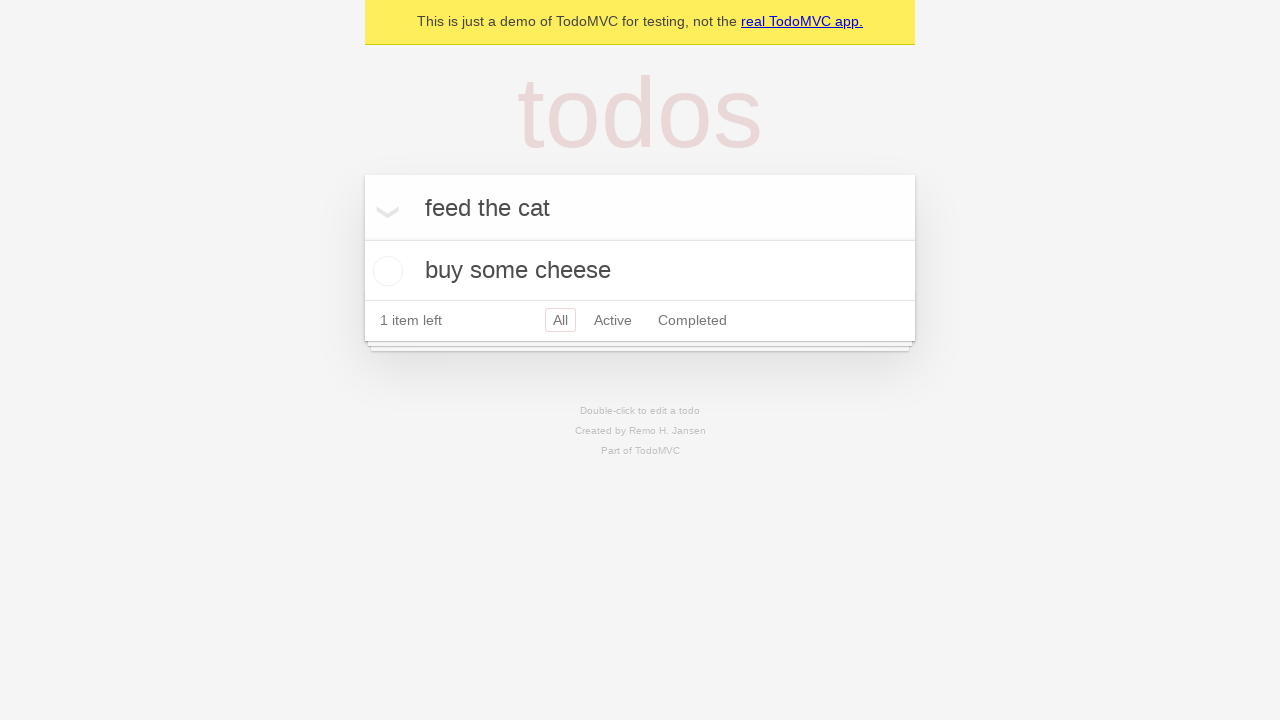

Pressed Enter to add todo 'feed the cat' on internal:attr=[placeholder="What needs to be done?"i]
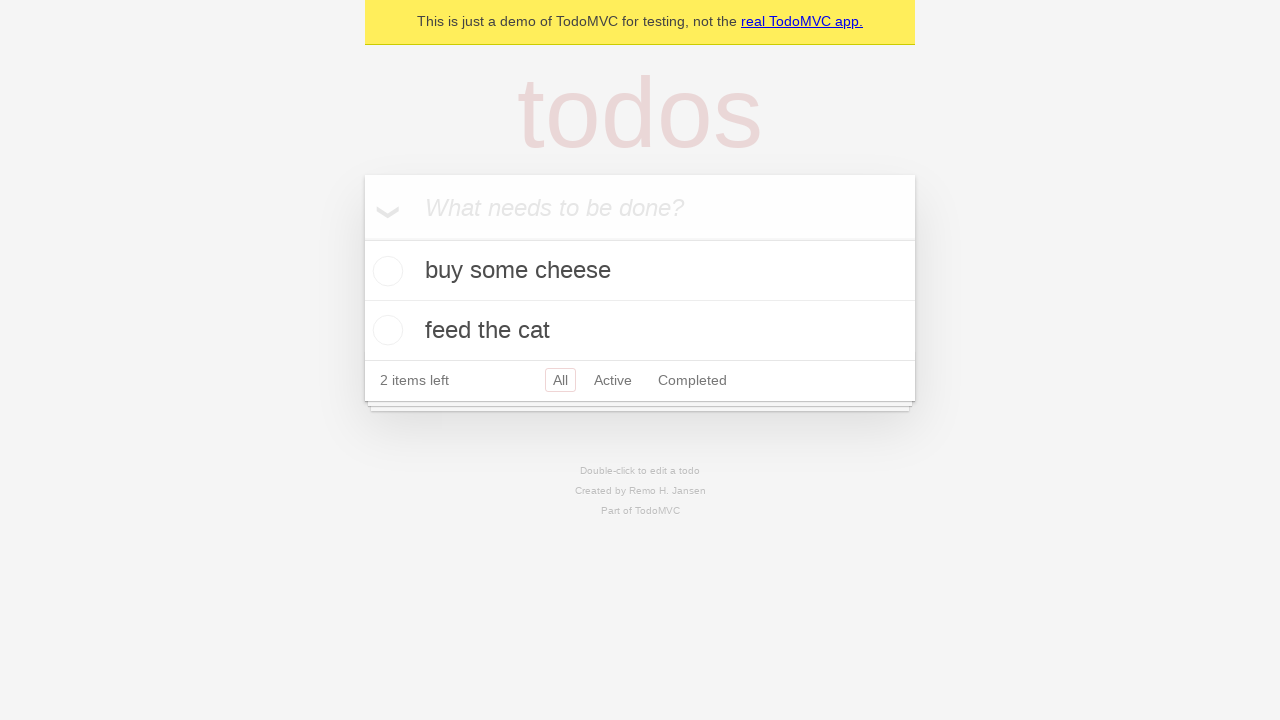

Filled todo input with 'book a doctors appointment' on internal:attr=[placeholder="What needs to be done?"i]
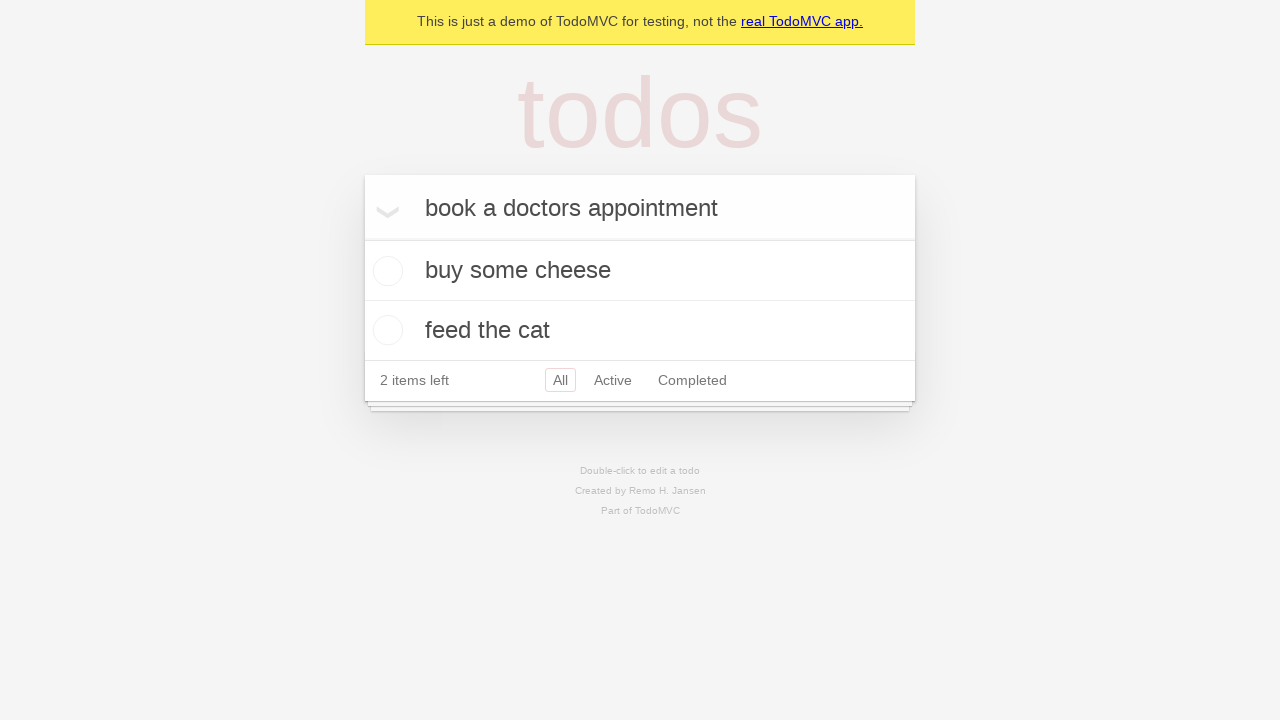

Pressed Enter to add todo 'book a doctors appointment' on internal:attr=[placeholder="What needs to be done?"i]
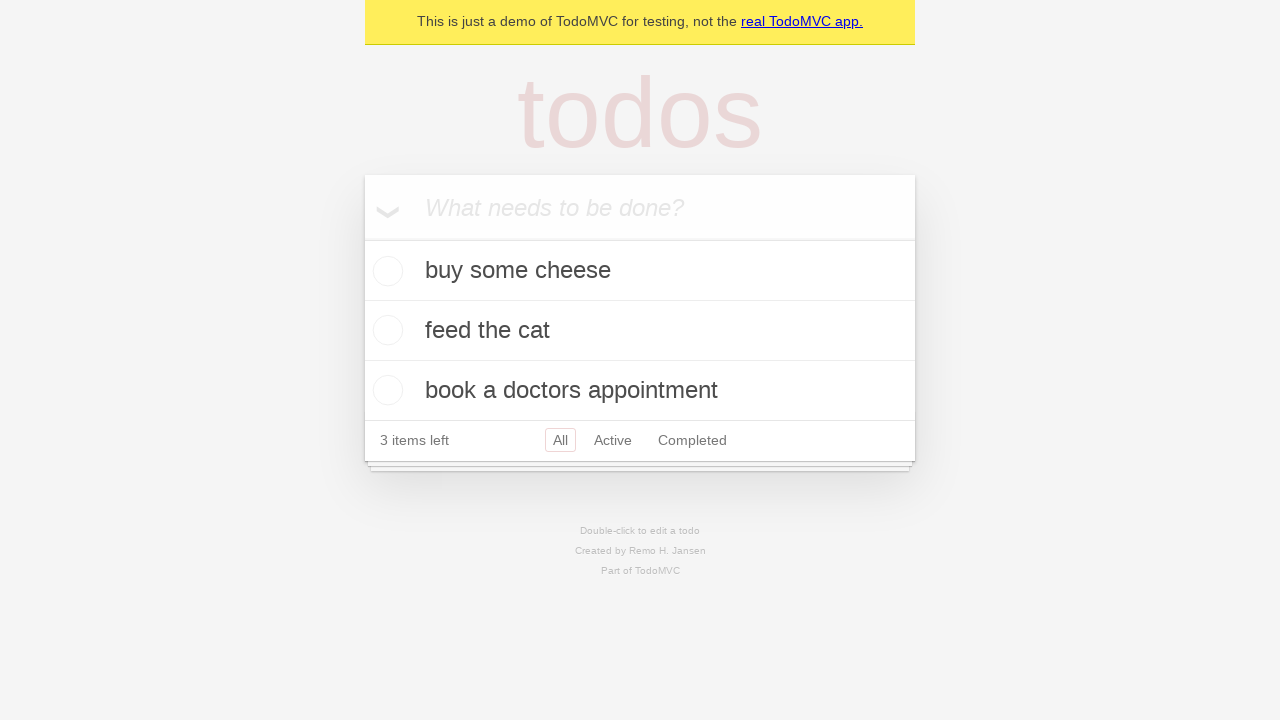

All three todos loaded
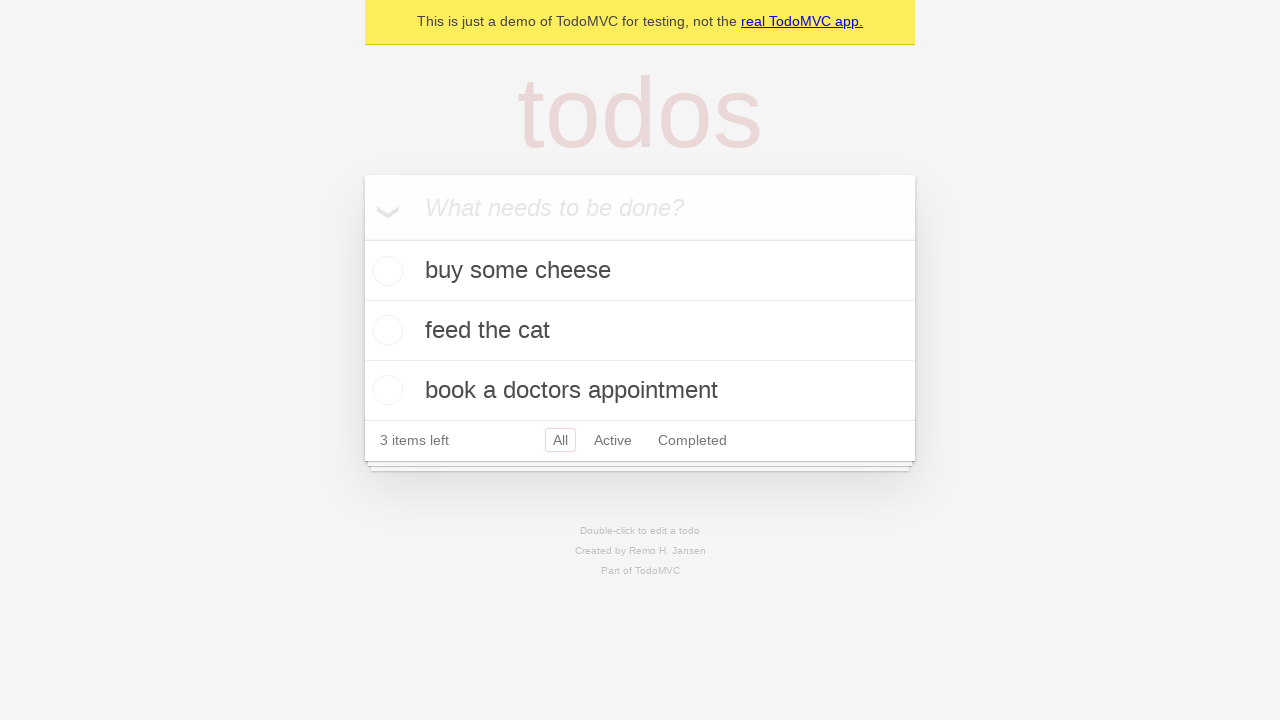

Clicked 'Mark all as complete' checkbox to complete all todos at (362, 238) on internal:label="Mark all as complete"i
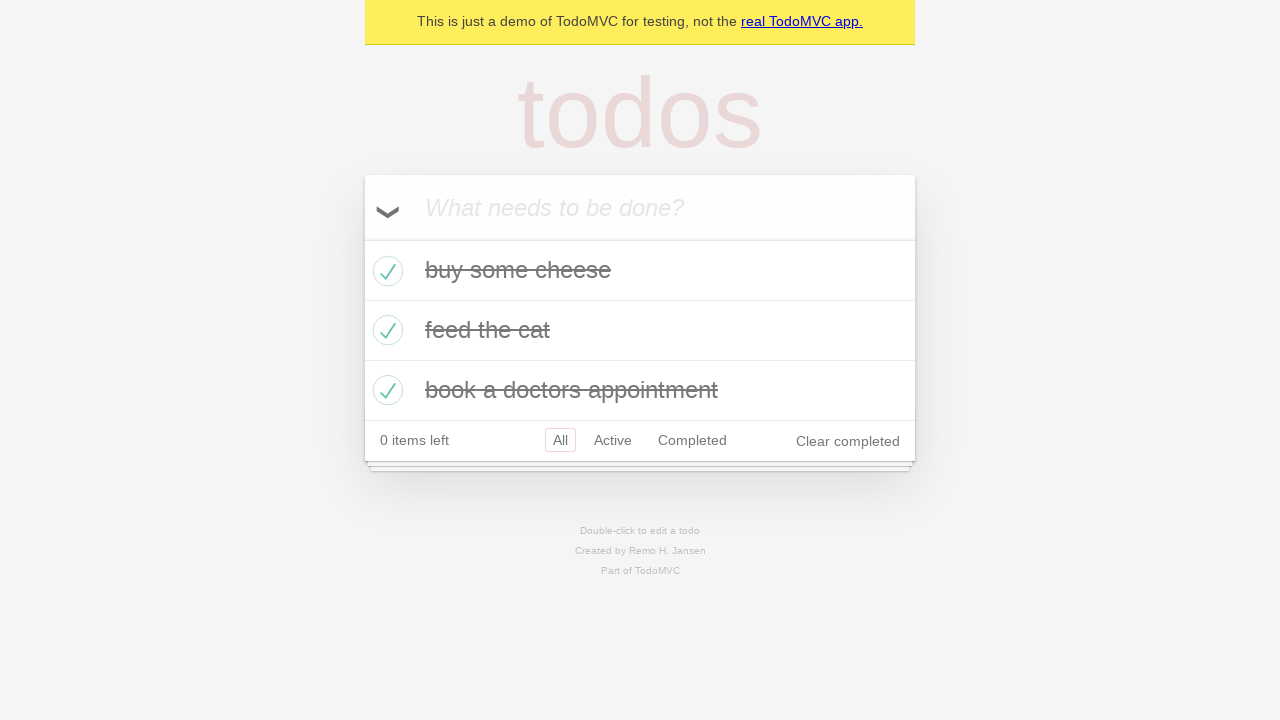

Unchecked the first todo item at (385, 271) on internal:testid=[data-testid="todo-item"s] >> nth=0 >> internal:role=checkbox
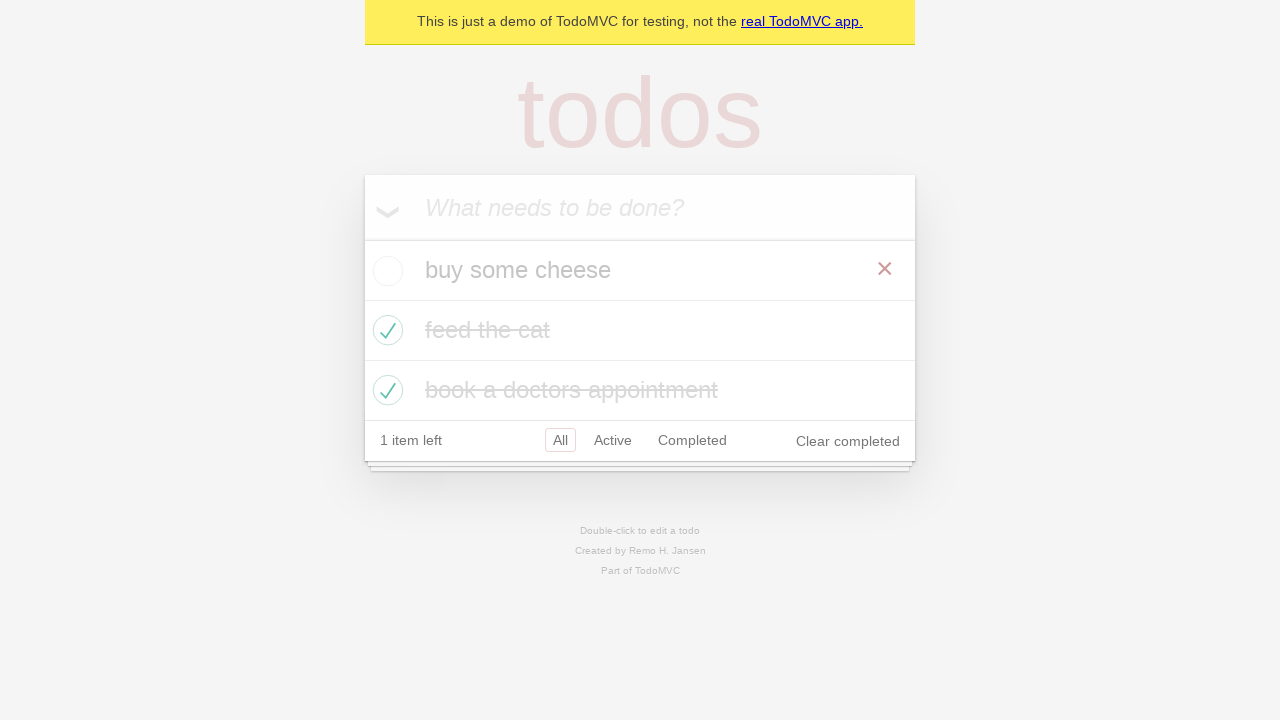

Checked the first todo item again at (385, 271) on internal:testid=[data-testid="todo-item"s] >> nth=0 >> internal:role=checkbox
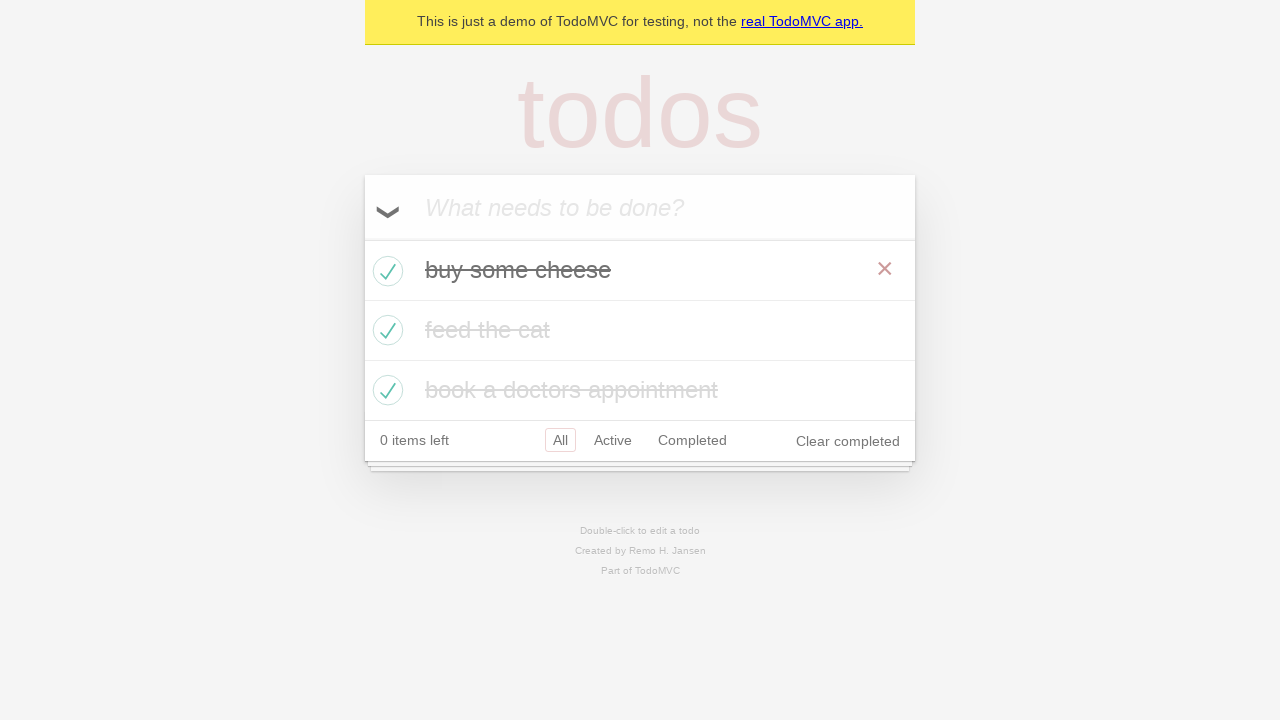

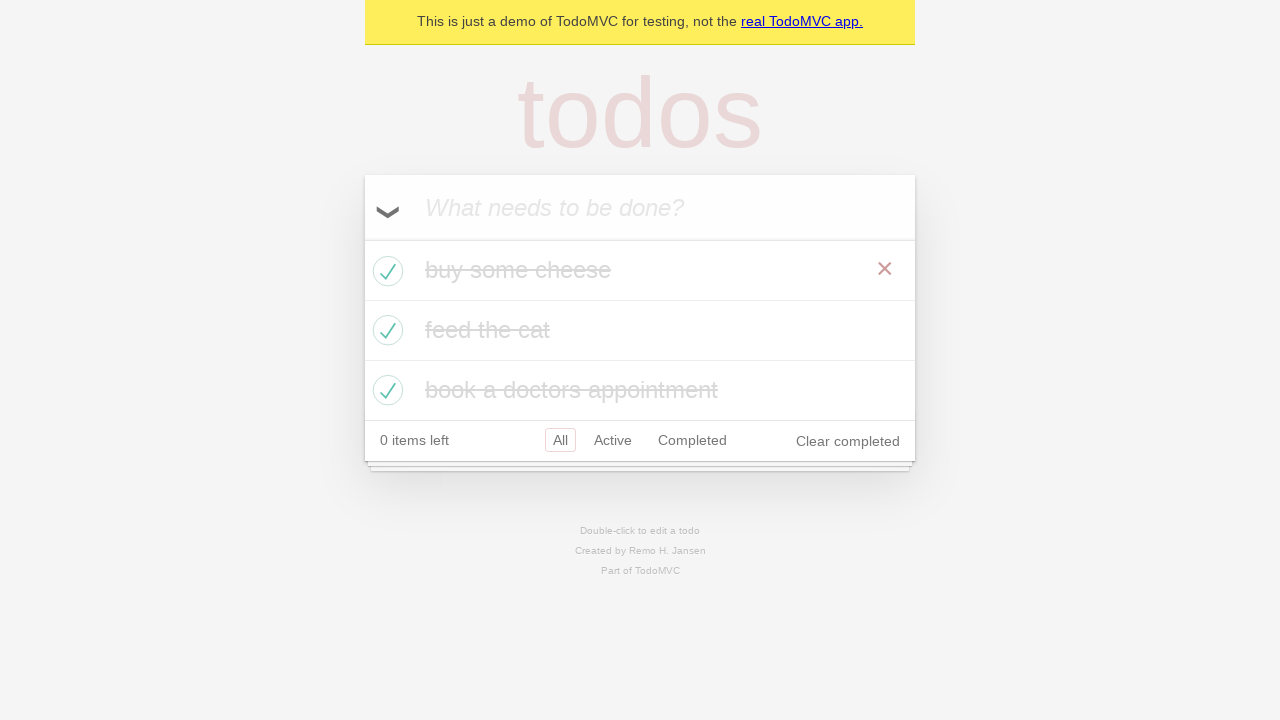